Automates voting on comments by removing disabled class and clicking vote buttons on specific comments

Starting URL: https://www.gossiplankanews.com/2018/12/steave-rixon-for-sri-lanka-cricket.html

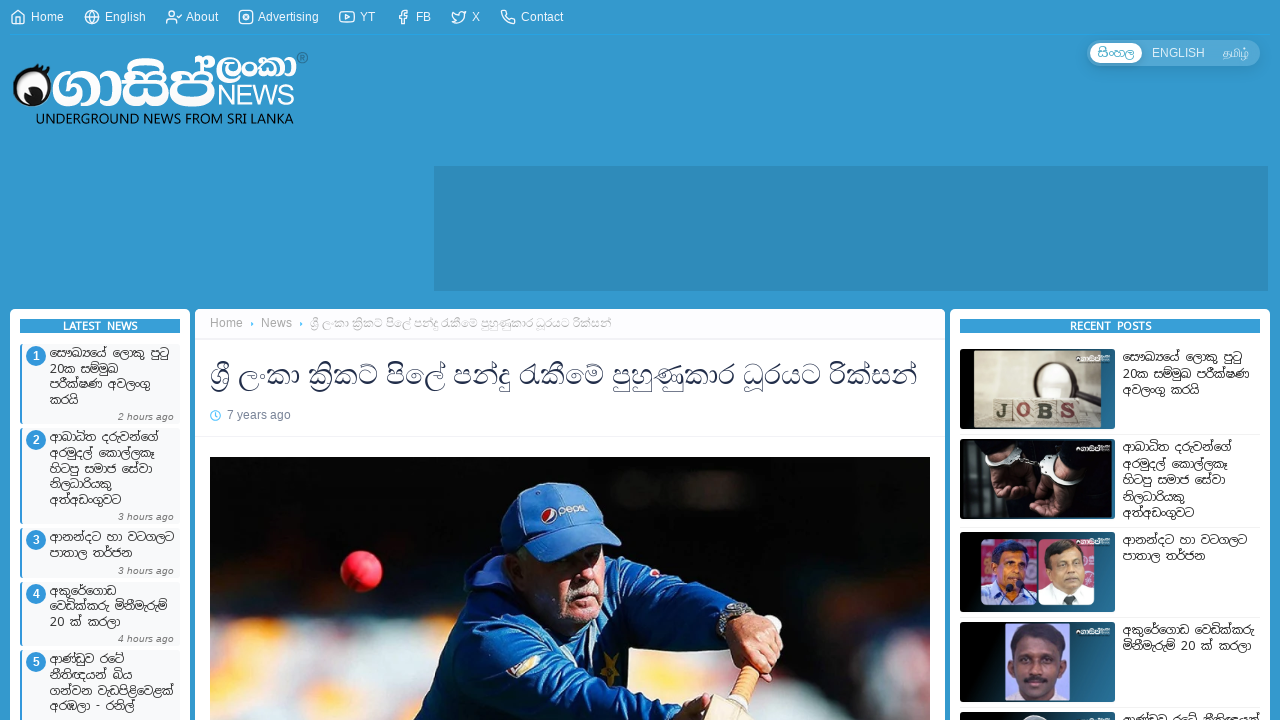

Removed idc-disabled class from all previously voted comments
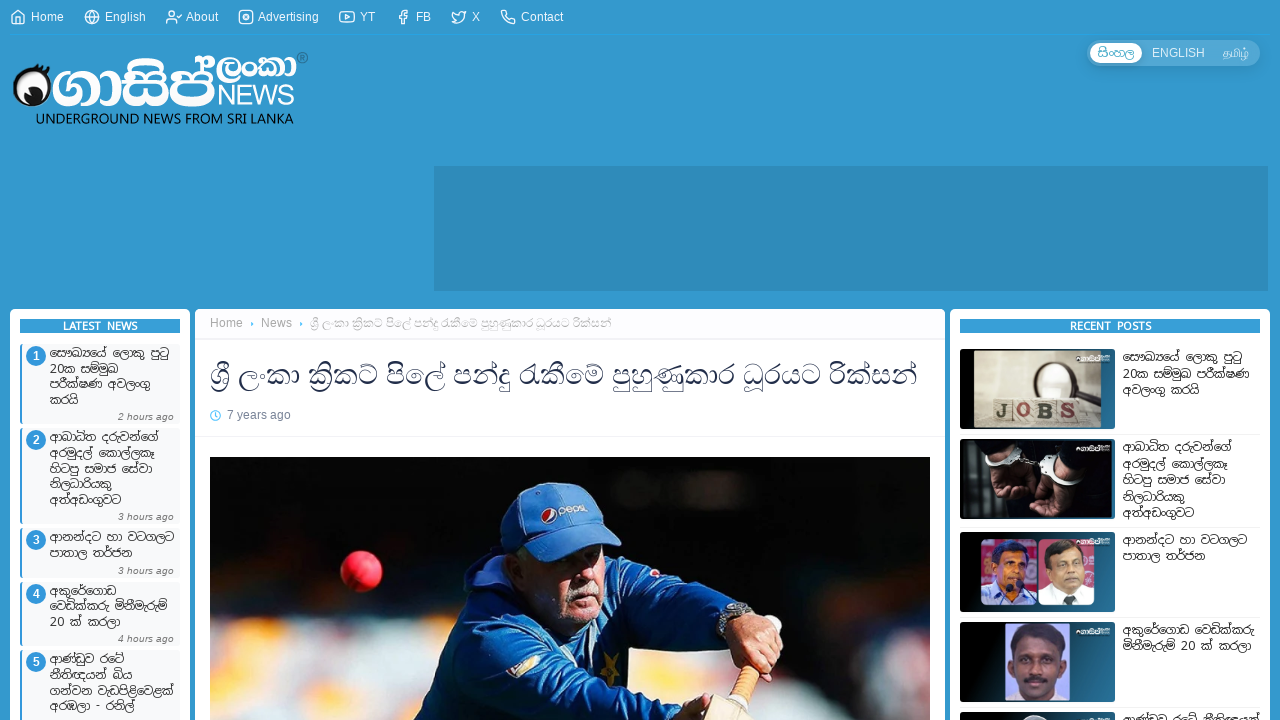

Clicked vote button for first comment (ID: 1067220387) at (916, 361) on xpath=//*[@id="IDComment1067220387"]/div[1]/div/div/a[2]
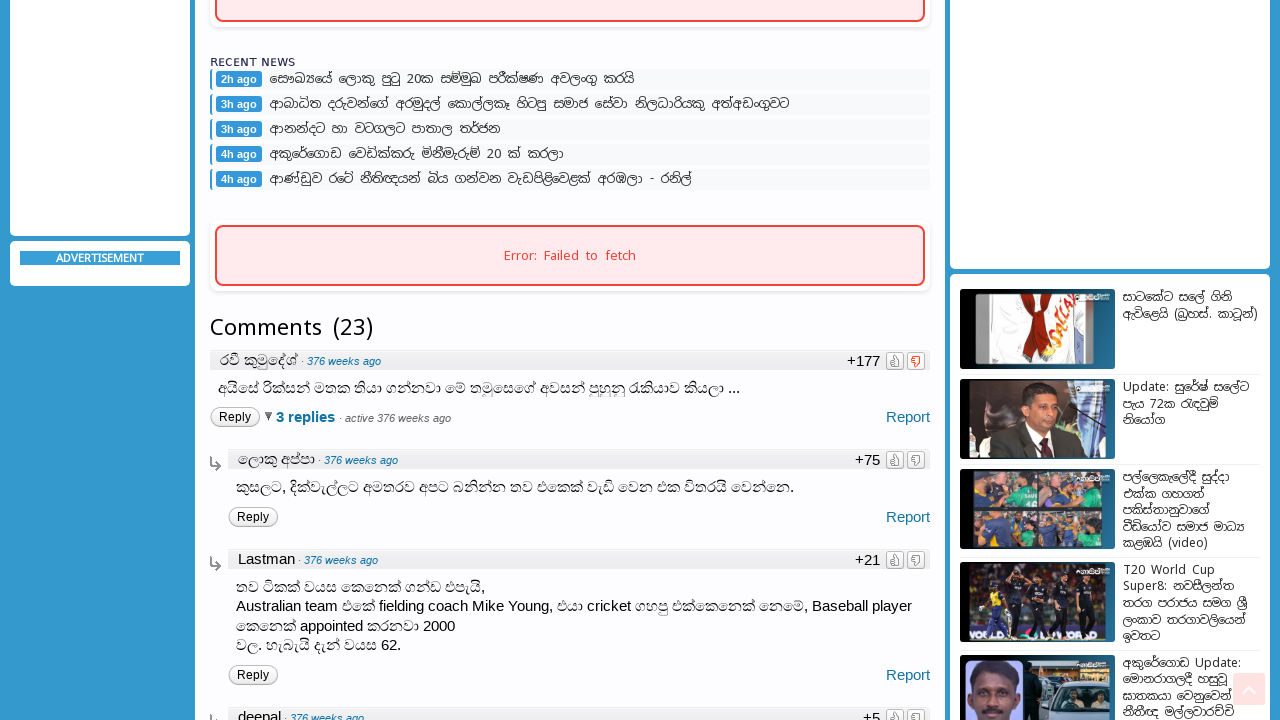

Clicked vote button for second comment (ID: 1067220701) at (916, 460) on xpath=//*[@id="IDComment1067220701"]/div[1]/div/div/a[2]
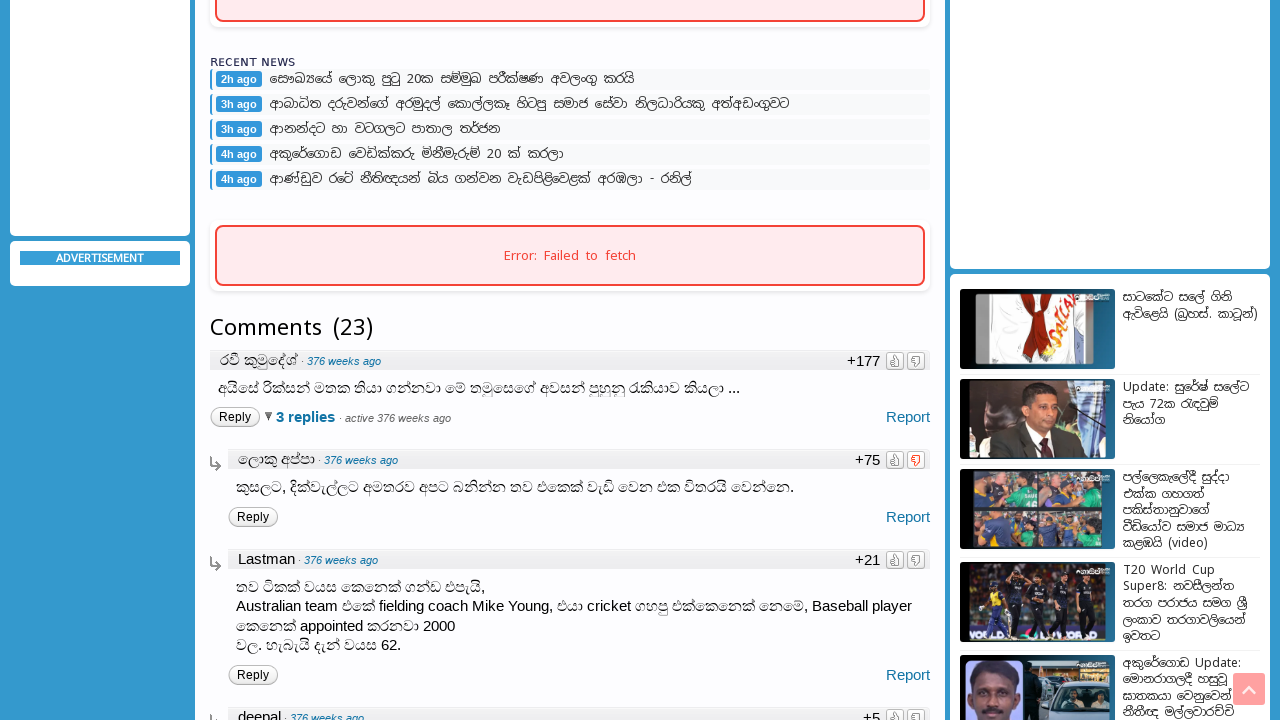

Clicked vote button for third comment (ID: 1067222914) at (916, 560) on xpath=//*[@id="IDComment1067222914"]/div[1]/div/div/a[2]
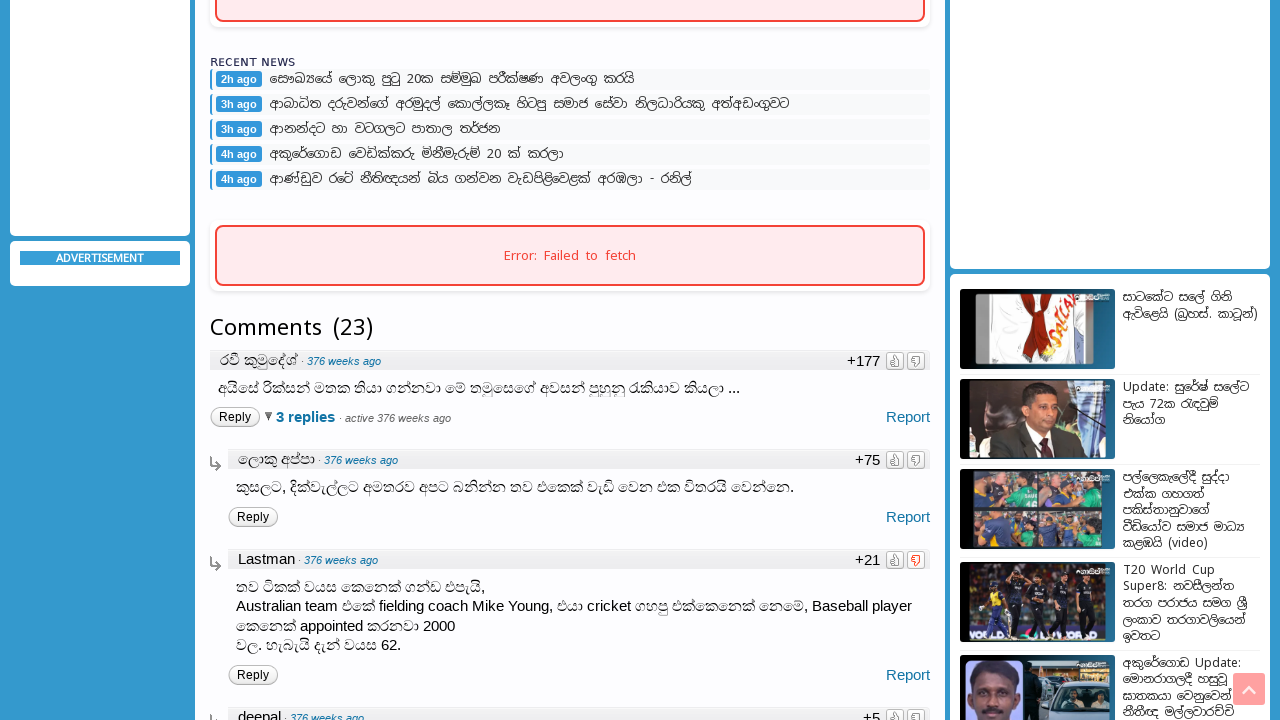

Clicked vote button for fourth comment (ID: 1067220381) at (916, 361) on xpath=//*[@id="IDComment1067220381"]/div[1]/div/div[2]/a[2]
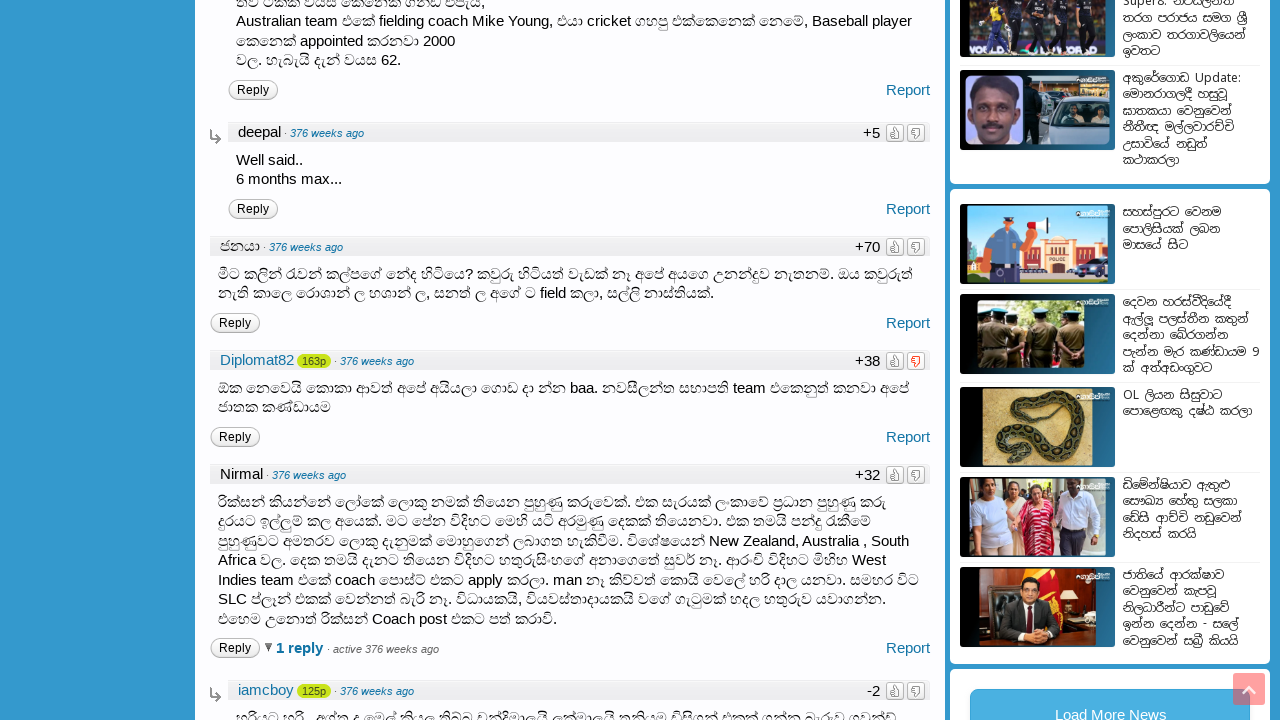

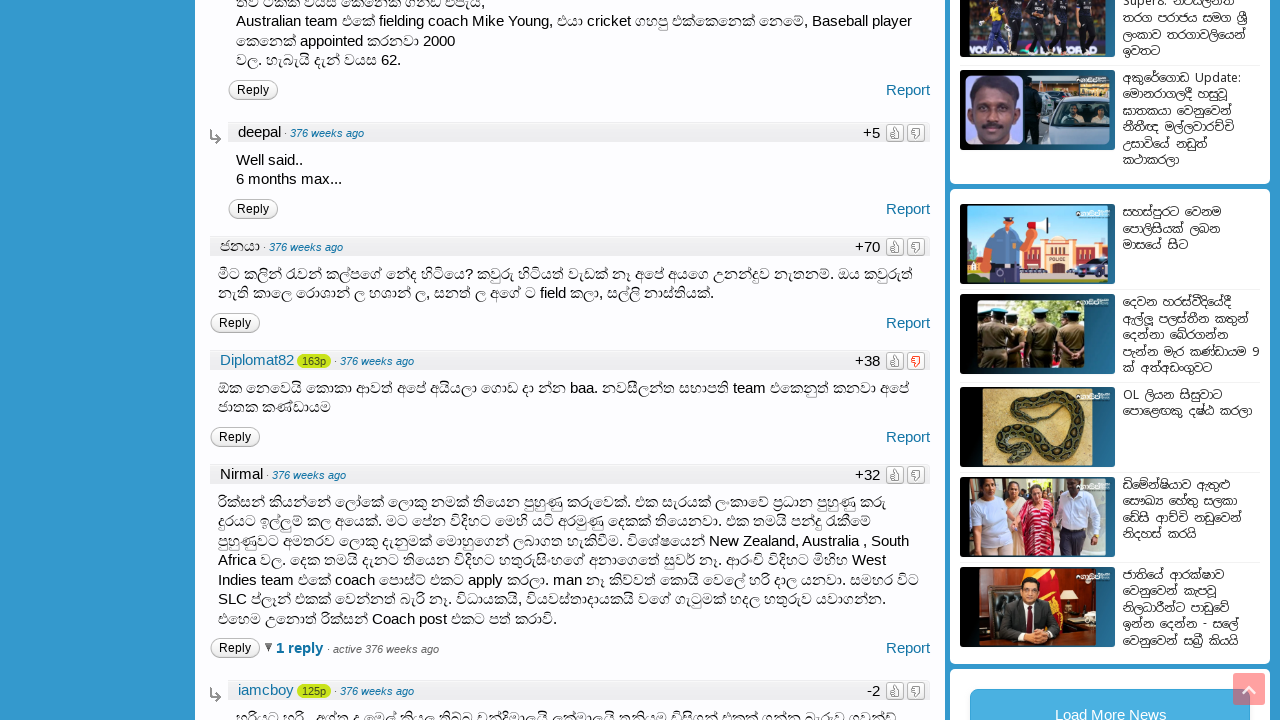